Tests click and drag selection of multiple consecutive list items

Starting URL: https://automationfc.github.io/jquery-selectable/

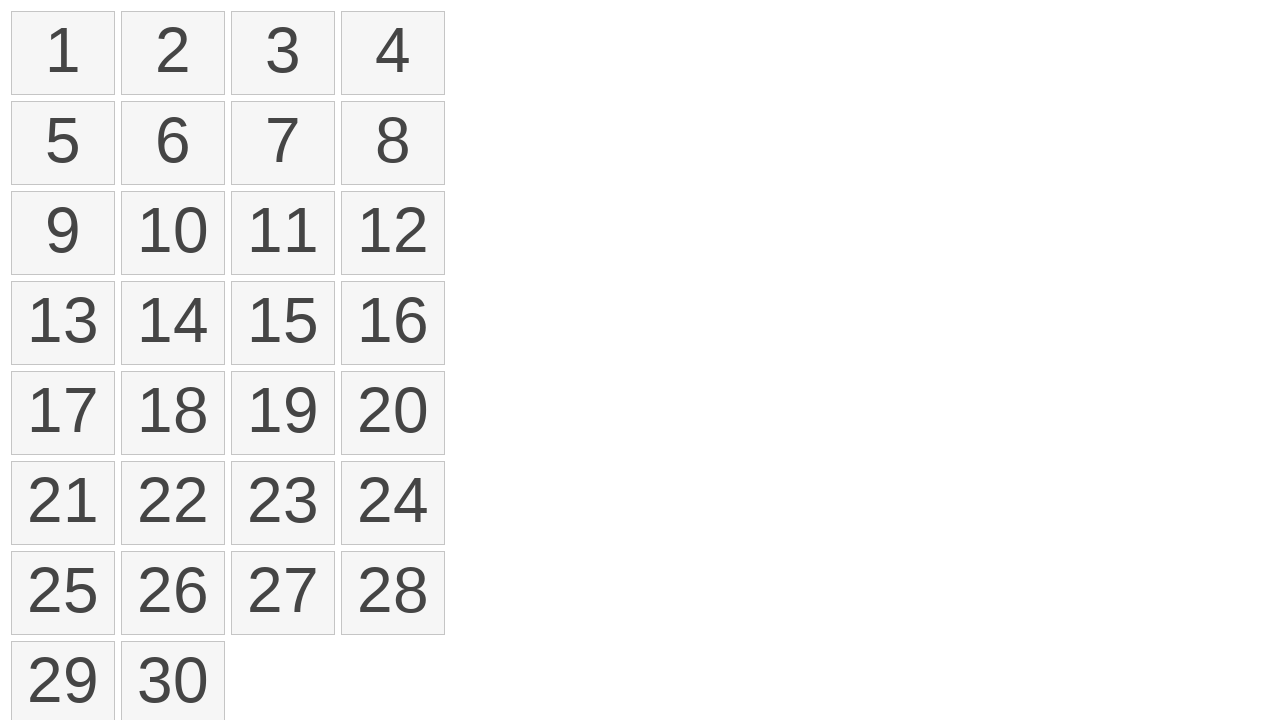

Located all selectable list items
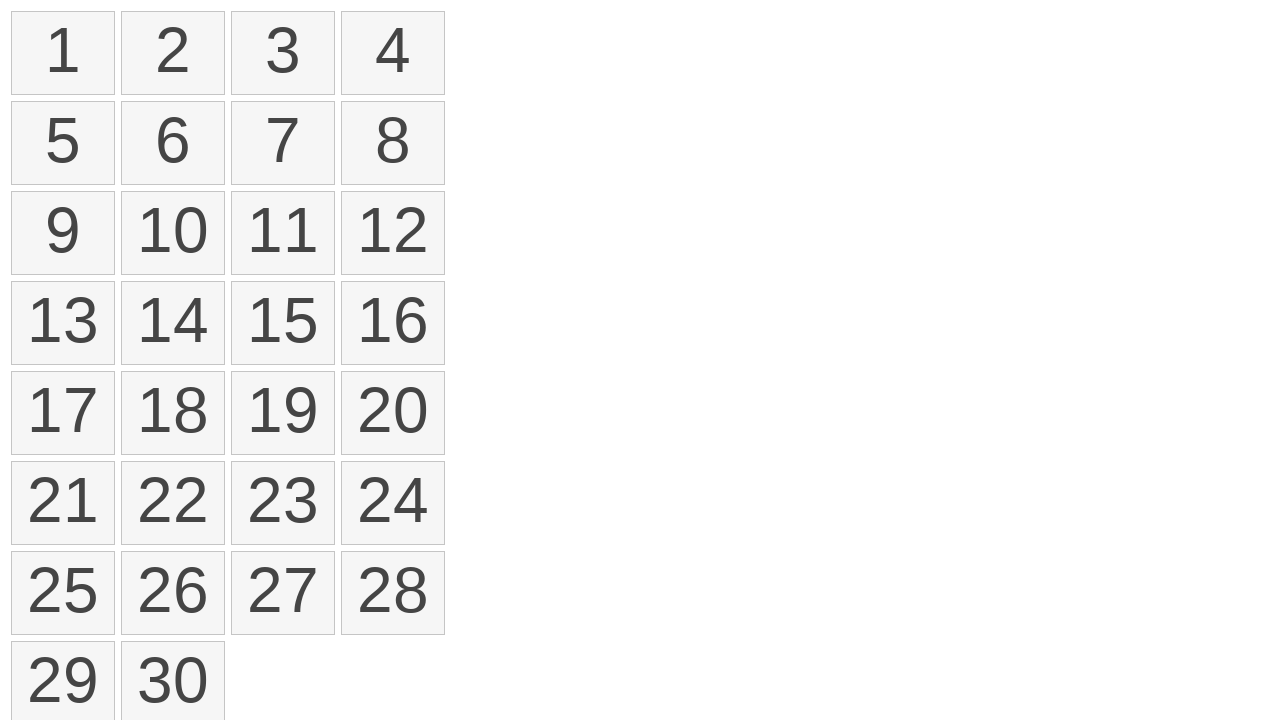

Located first list item
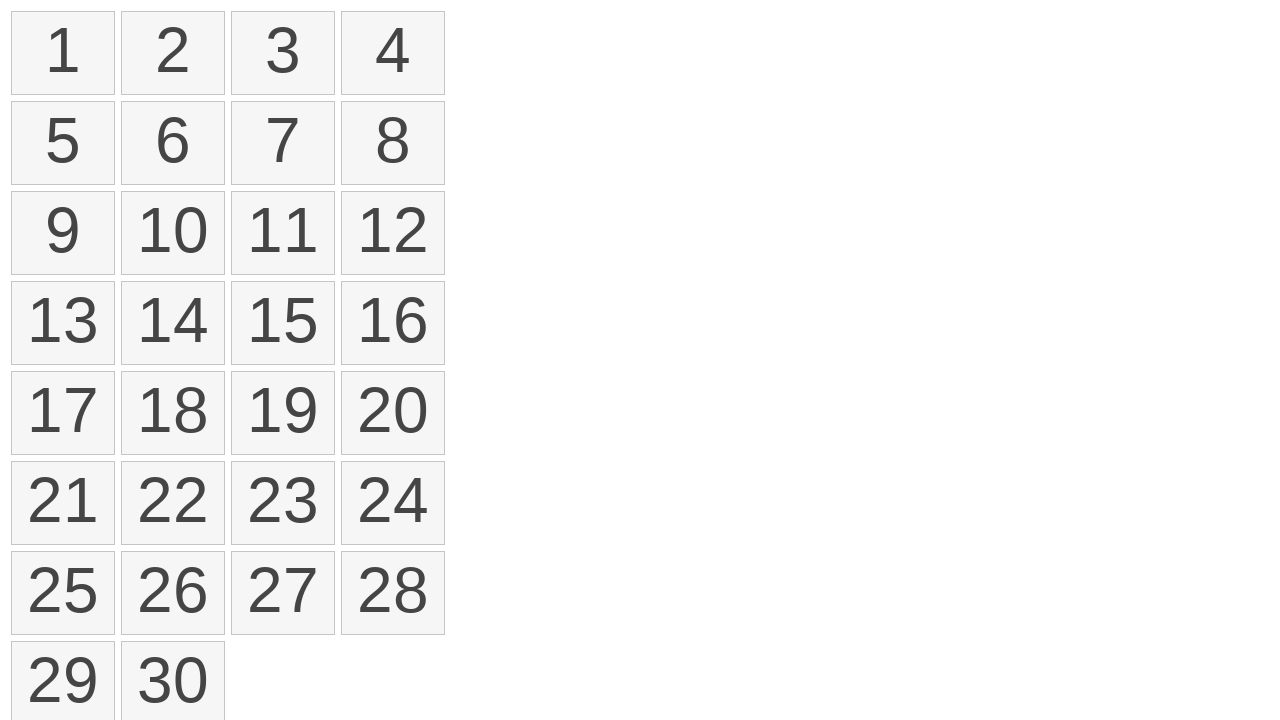

Located fourth list item
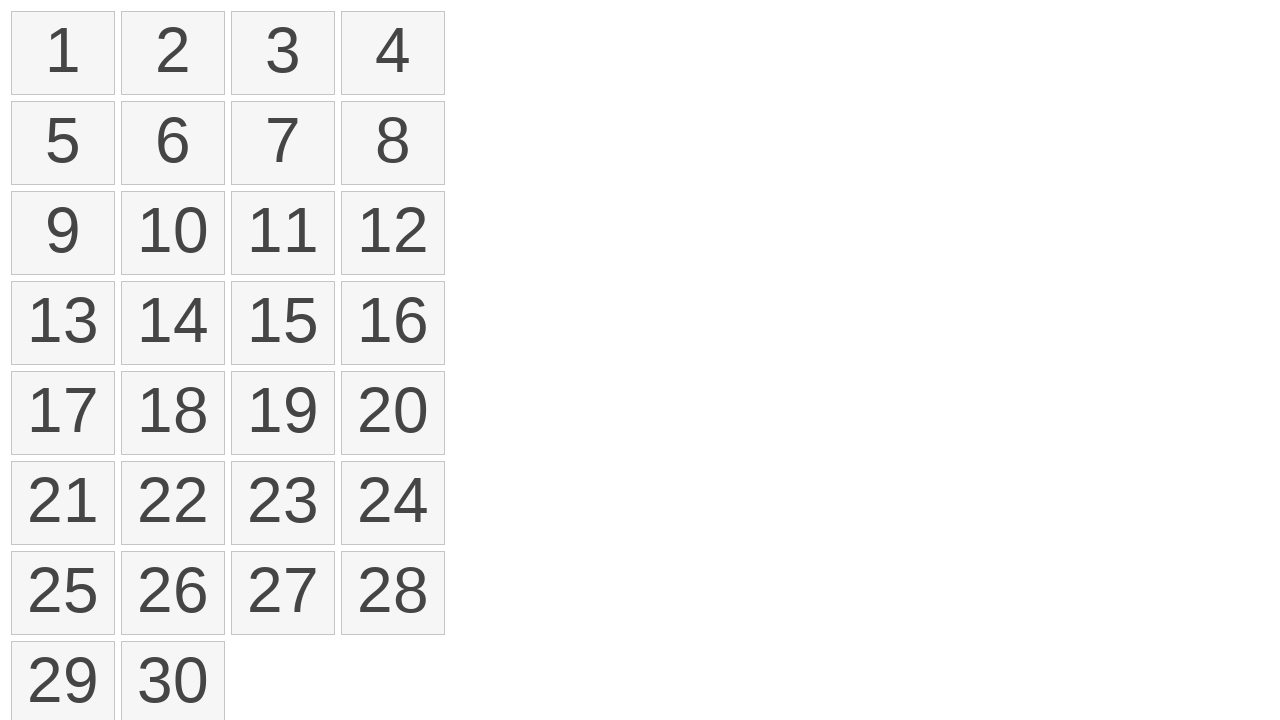

Dragged from first item to fourth item to select multiple consecutive list items at (393, 53)
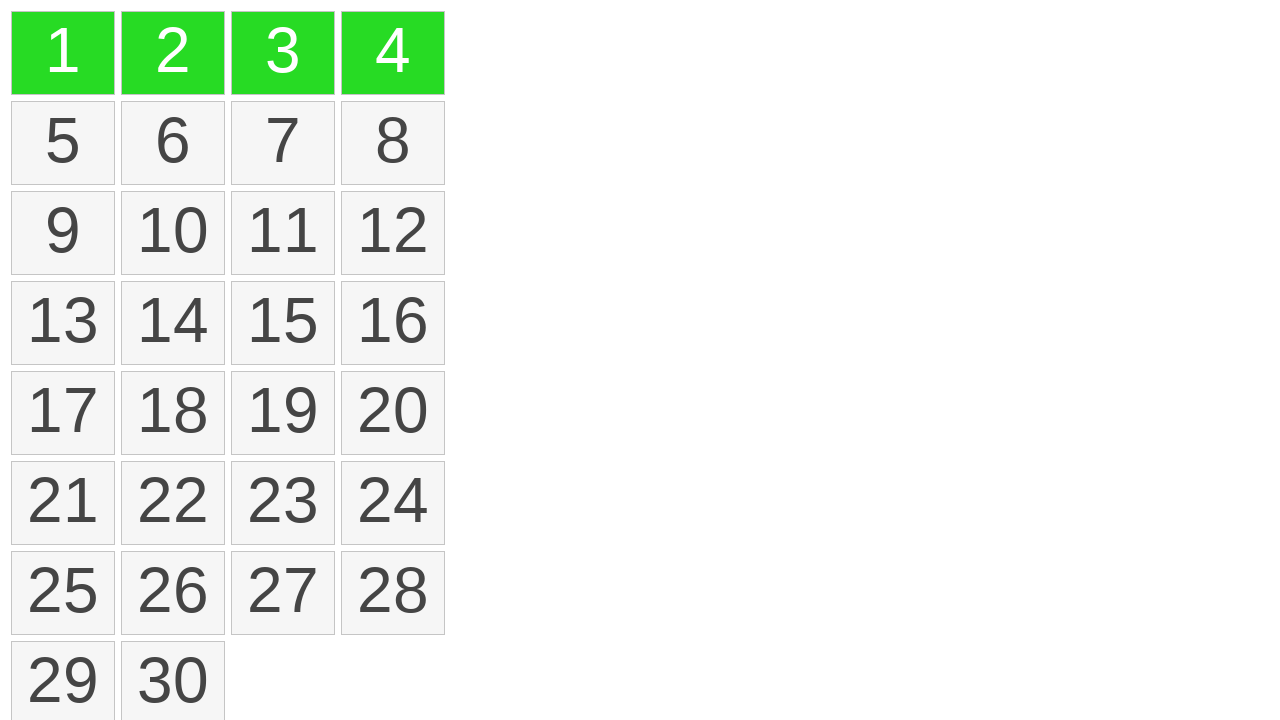

Retrieved item 0 for selection verification
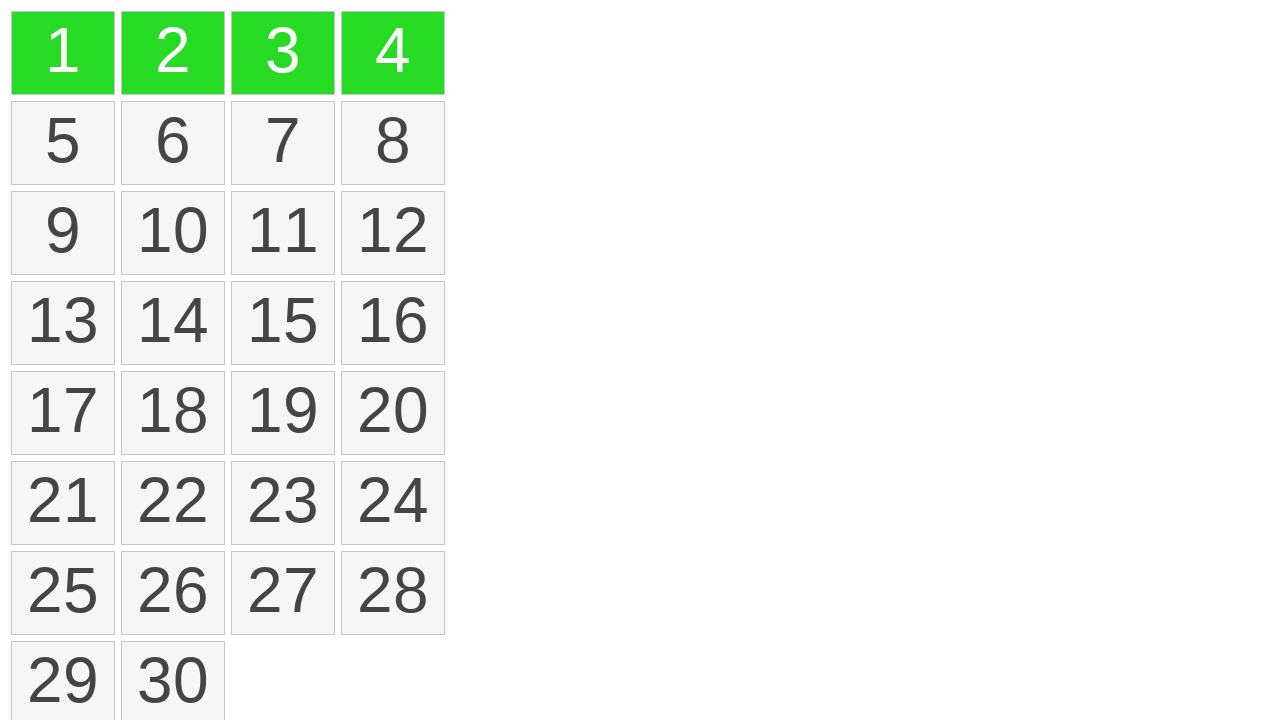

Verified item 0 has ui-selected class
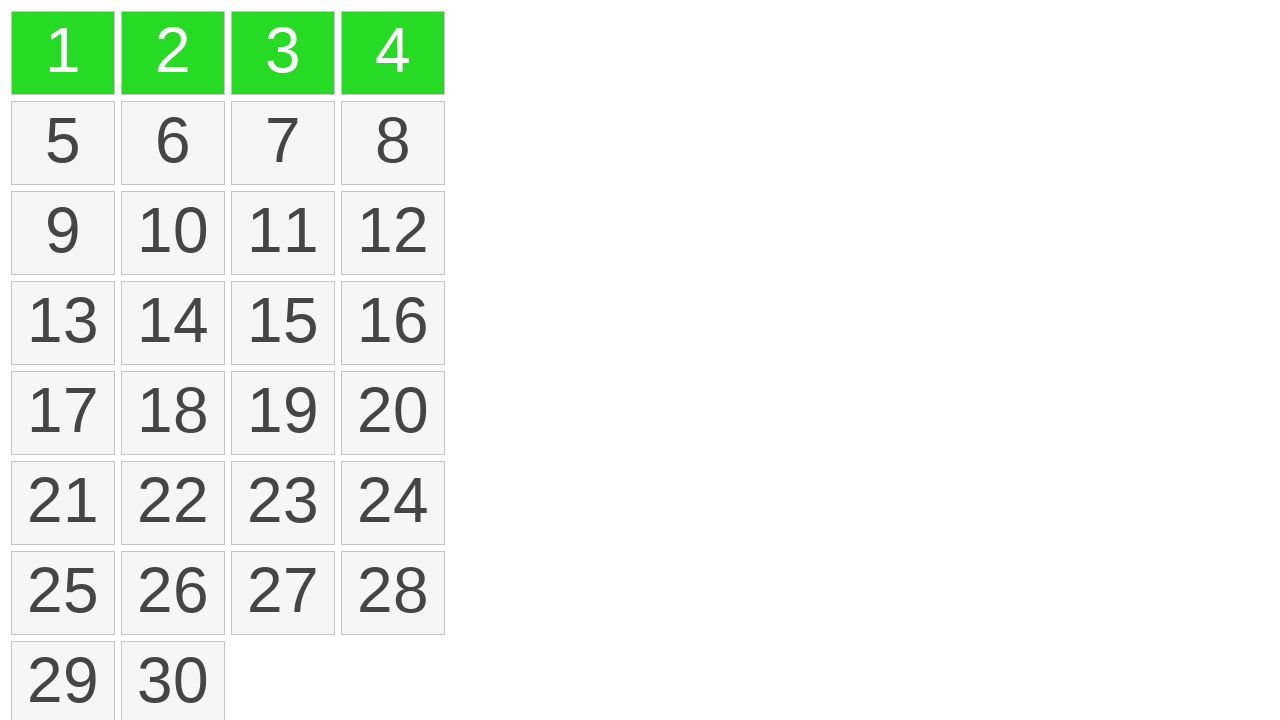

Retrieved item 1 for selection verification
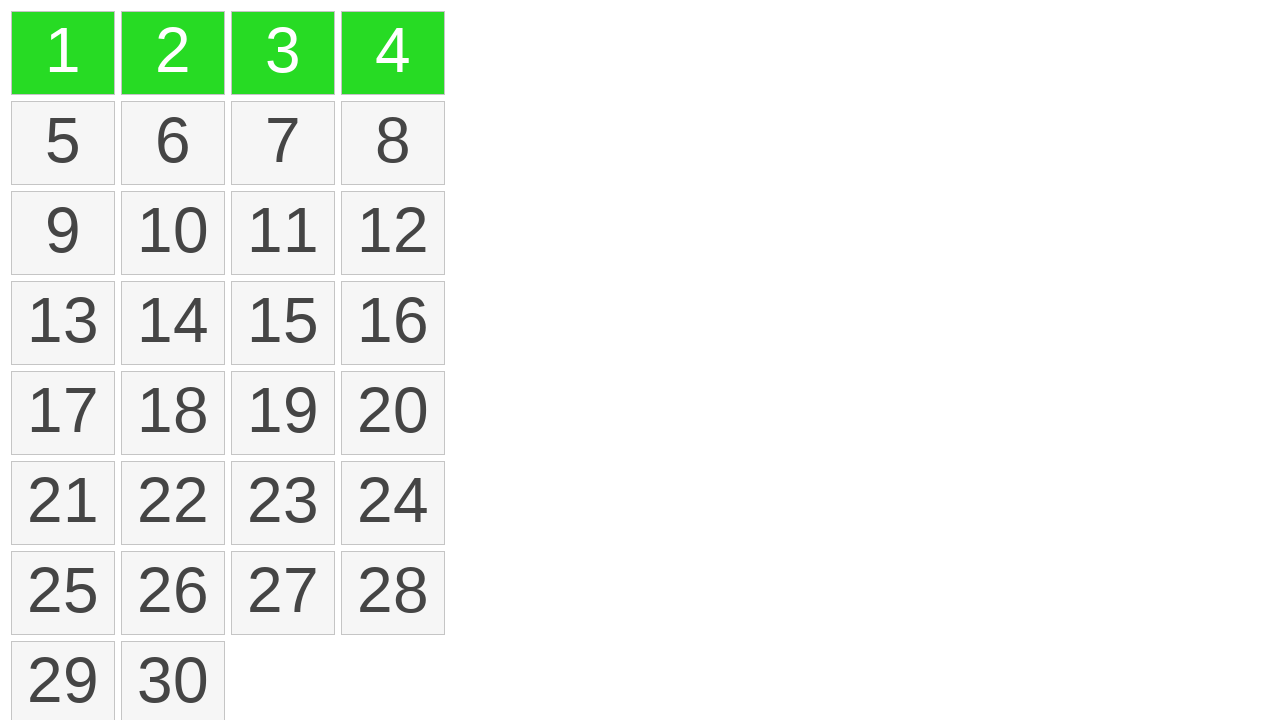

Verified item 1 has ui-selected class
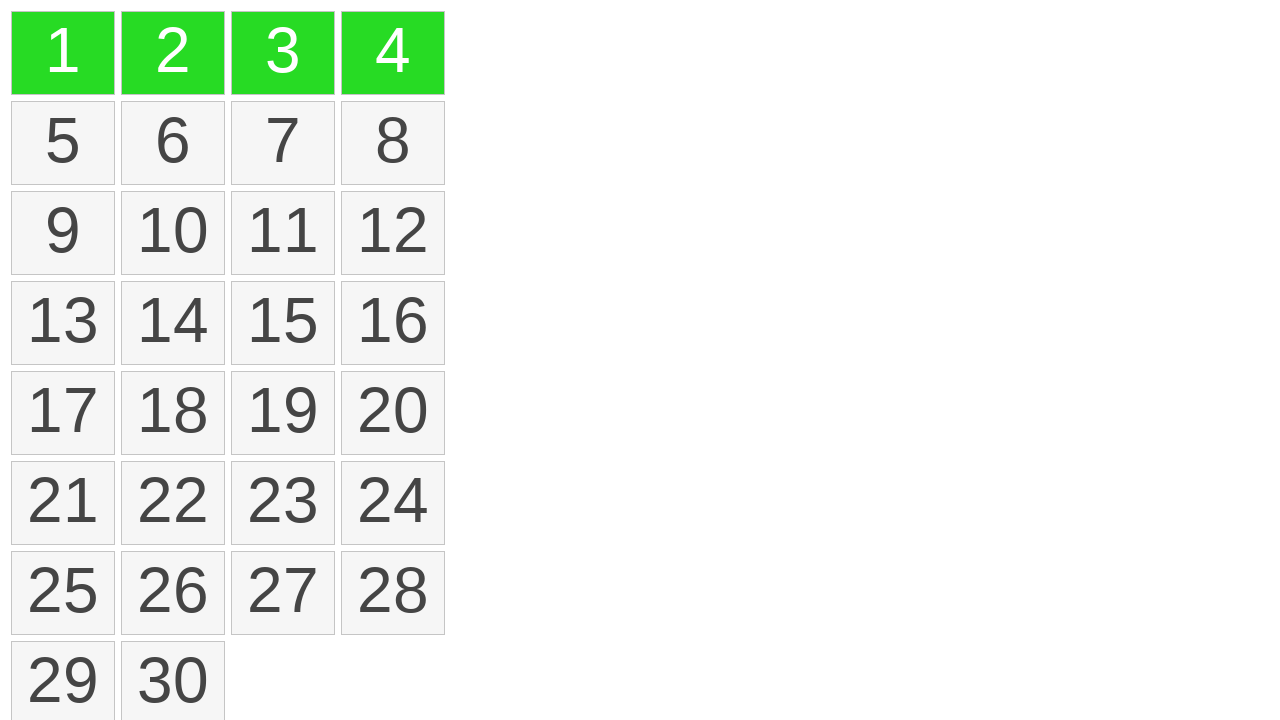

Retrieved item 2 for selection verification
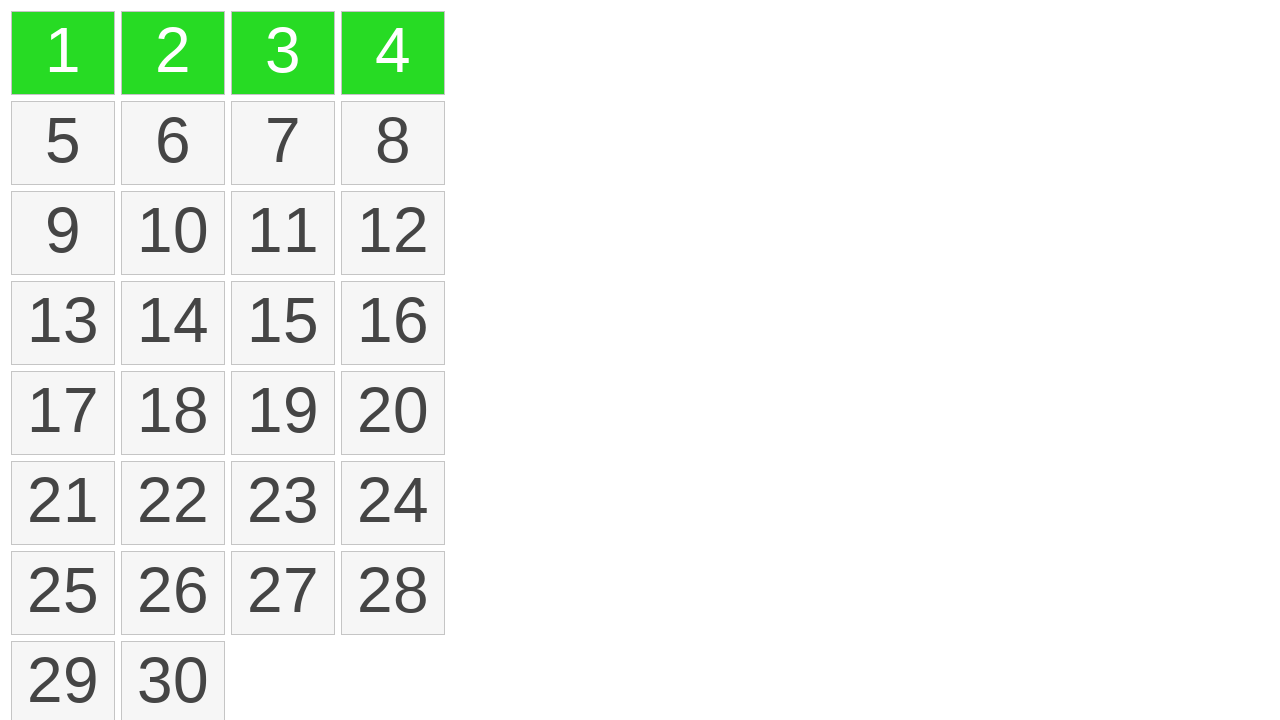

Verified item 2 has ui-selected class
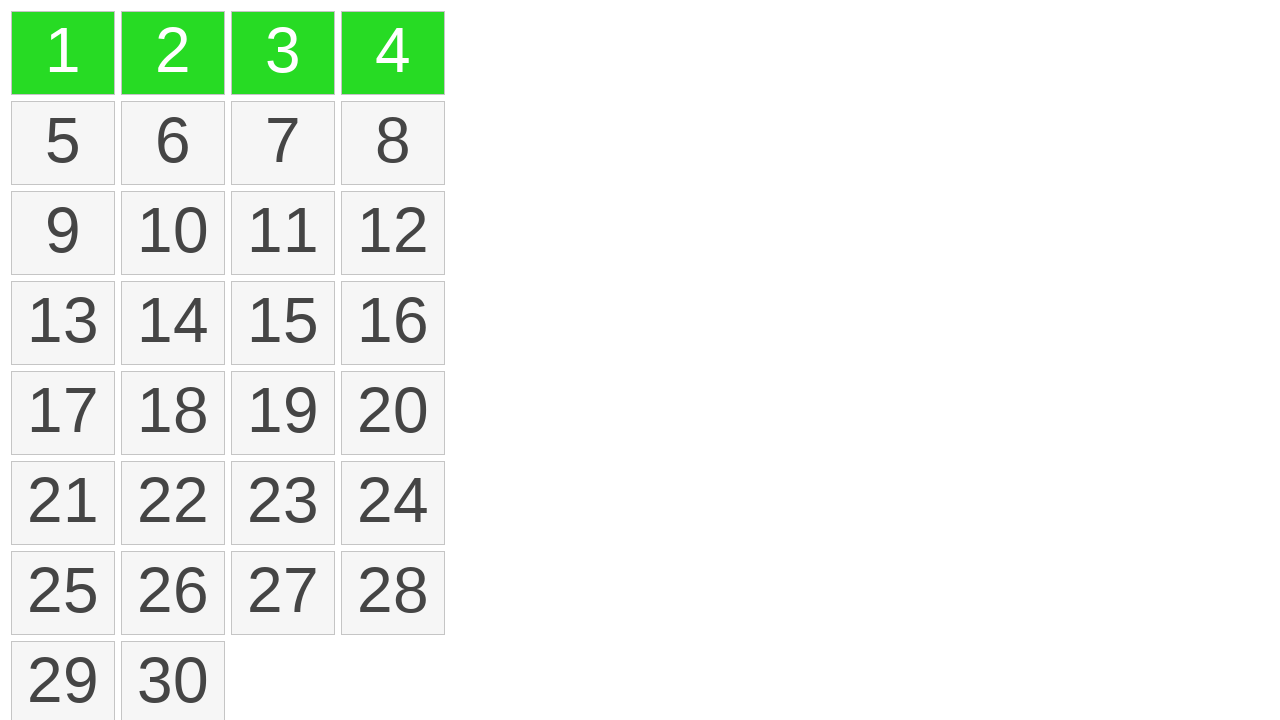

Retrieved item 3 for selection verification
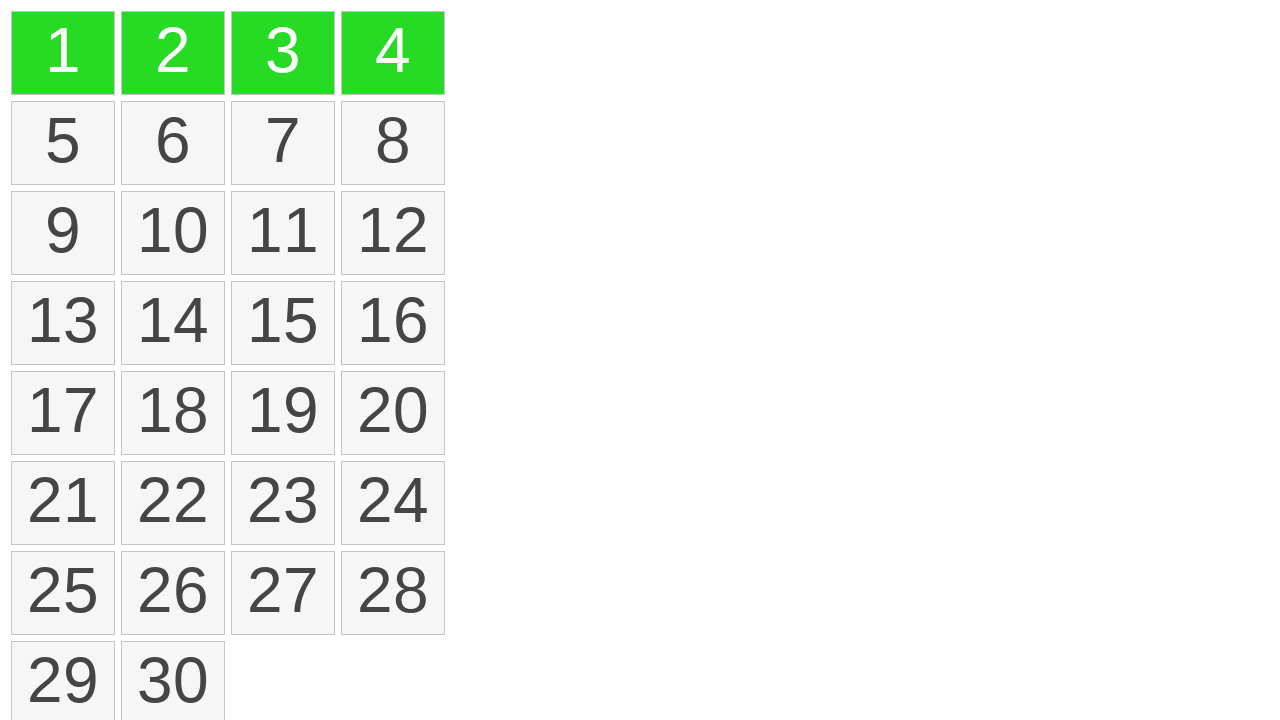

Verified item 3 has ui-selected class
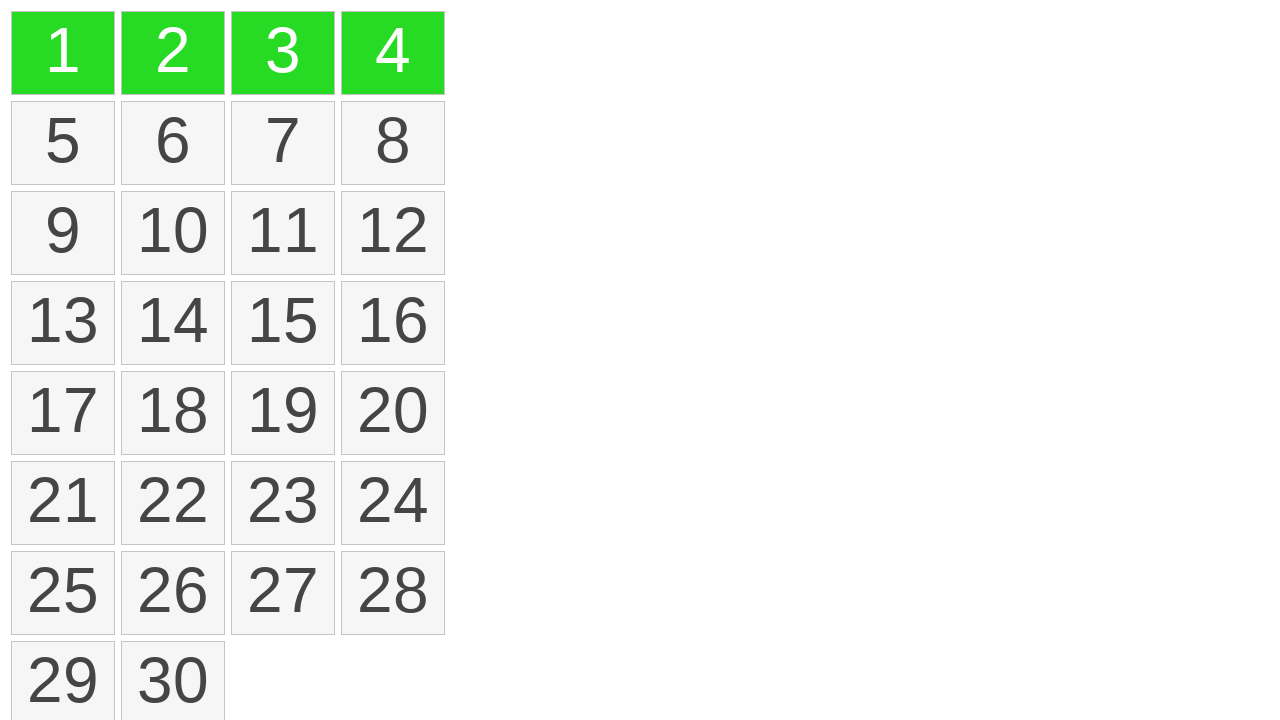

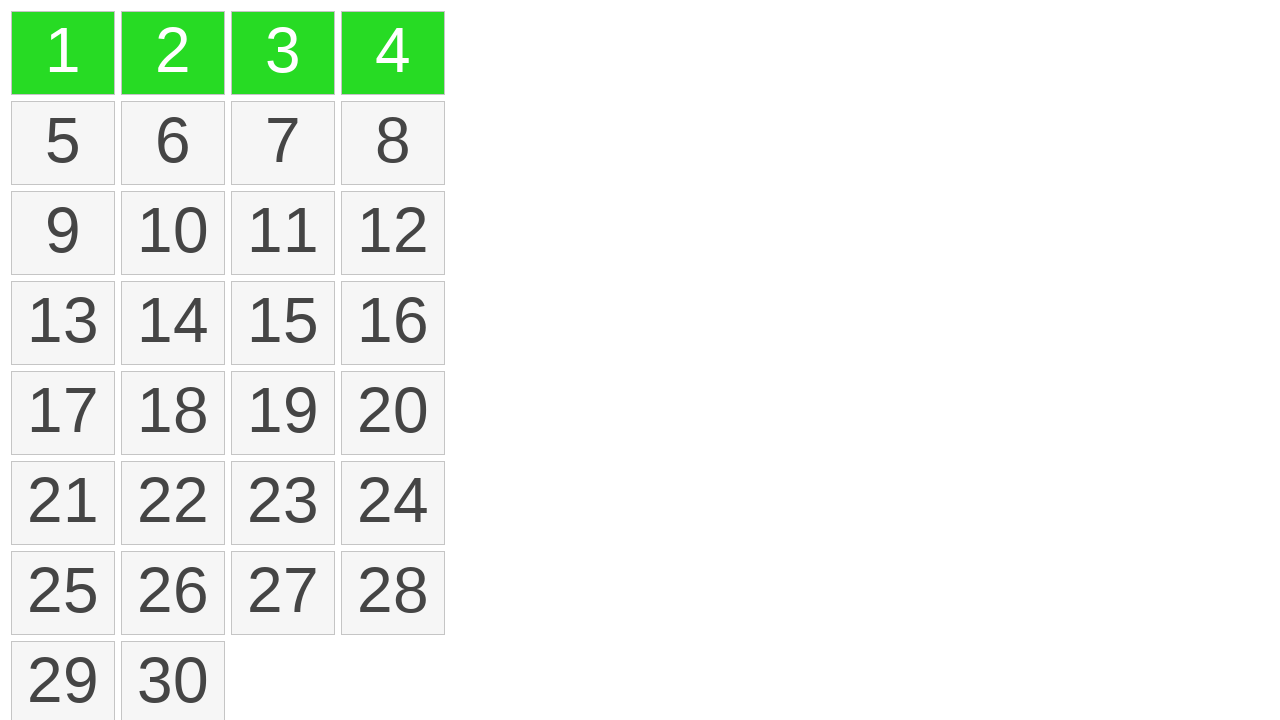